Tests clicking a button that opens tabs with a delay, then waits for 2 new tabs to open.

Starting URL: https://www.leafground.com/window.xhtml

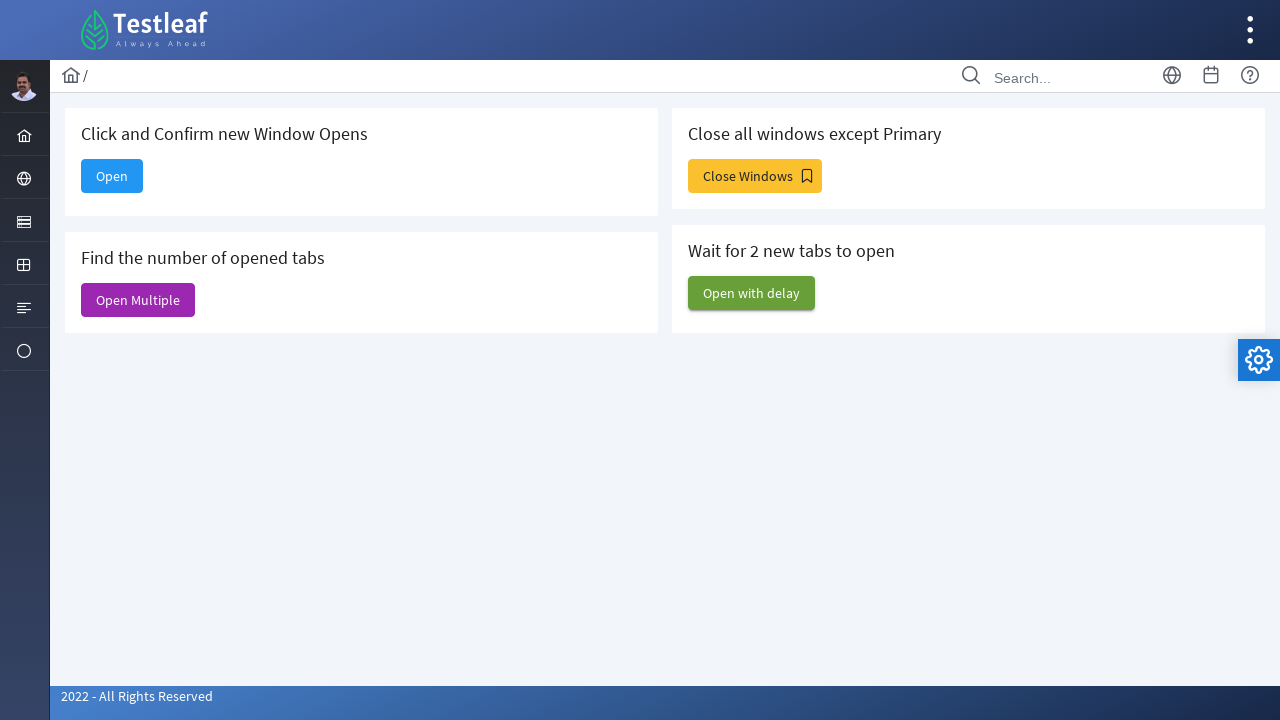

Clicked 'Open with delay' button to trigger delayed tab opening at (752, 293) on xpath=//h5[contains(text(),'Wait for 2 new tabs to open')]/following::button//sp
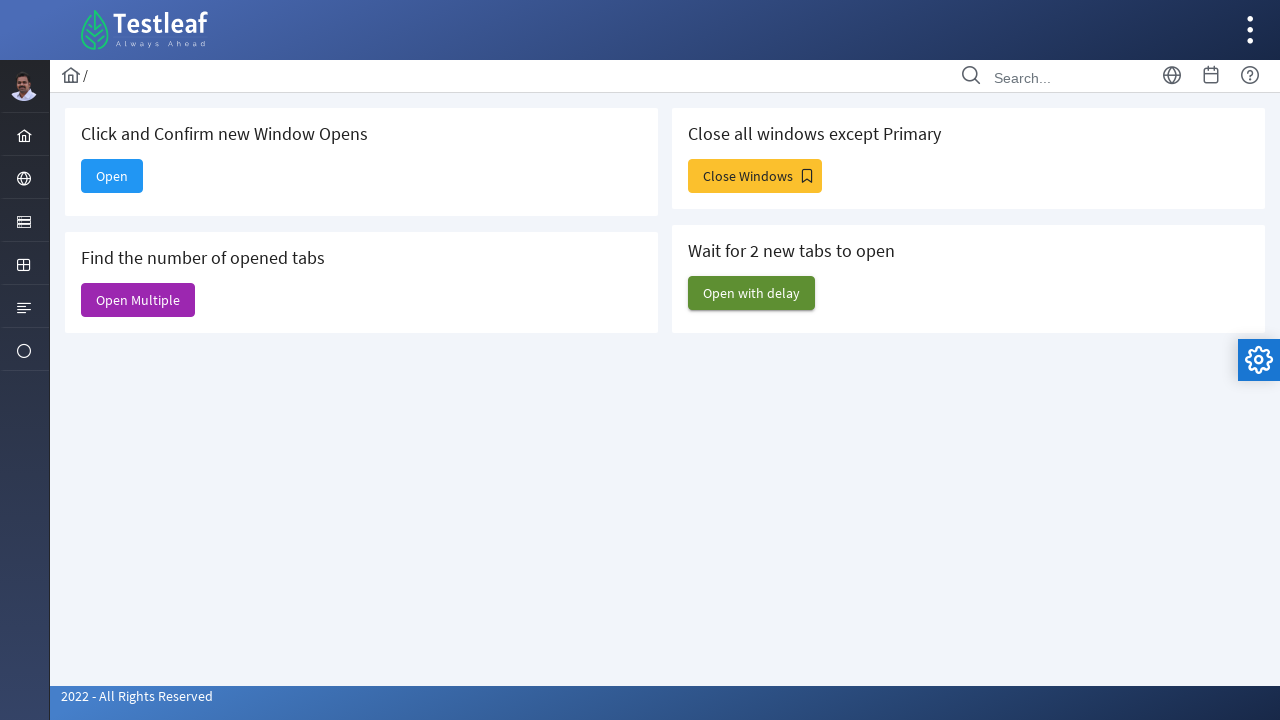

Timeout waiting for new tabs to open after 10000ms (current tabs: 6, expected: 3)
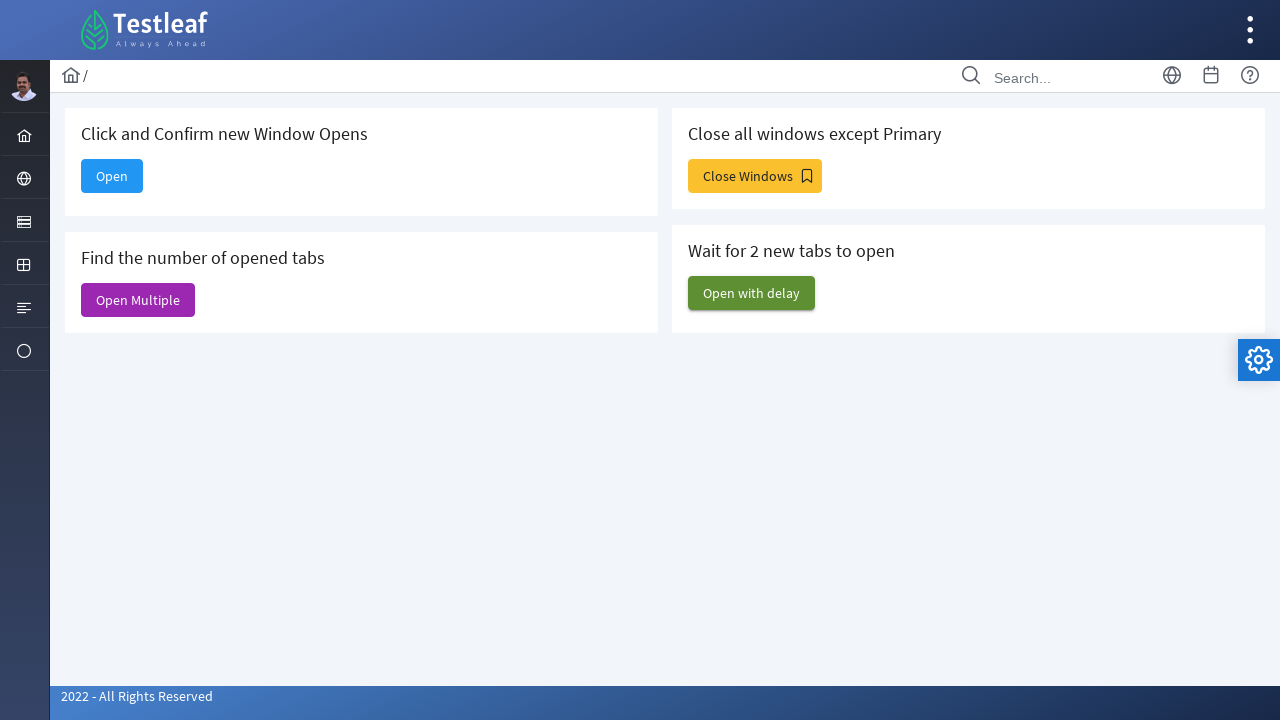

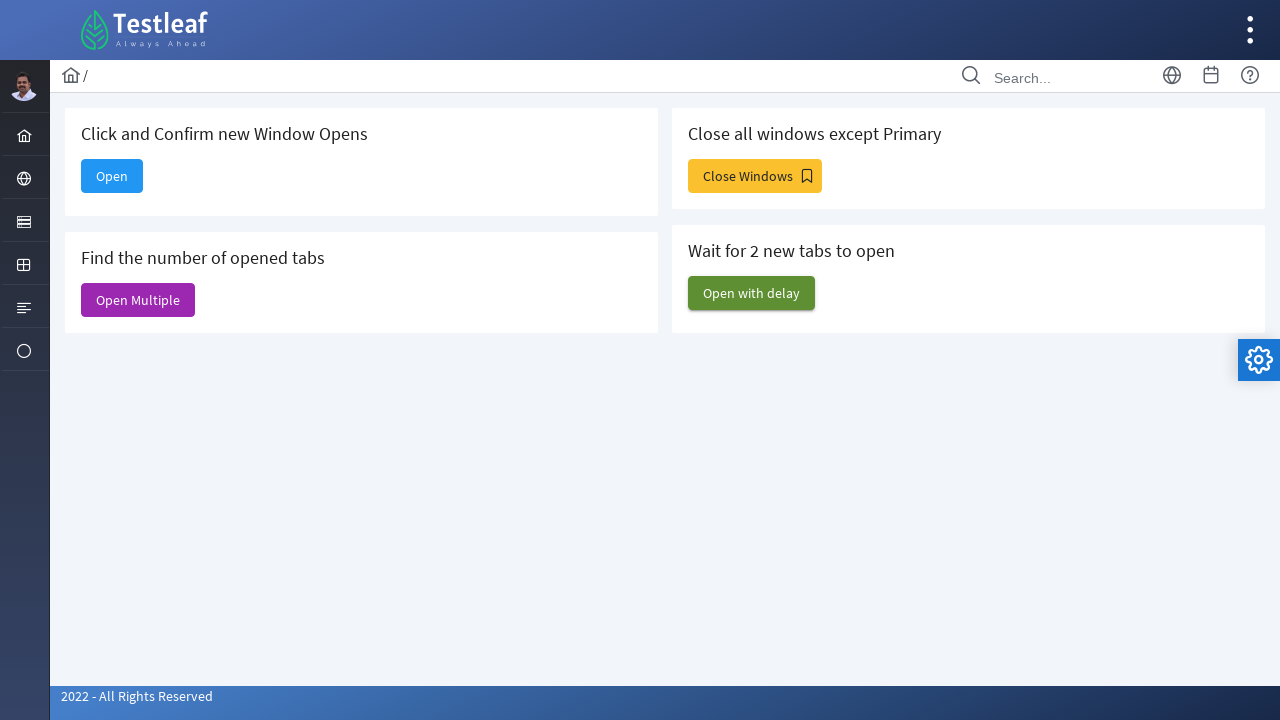